Tests double-click functionality on a button element and verifies the button's properties like text, tag name, attributes, size, and location.

Starting URL: https://demoqa.com/buttons

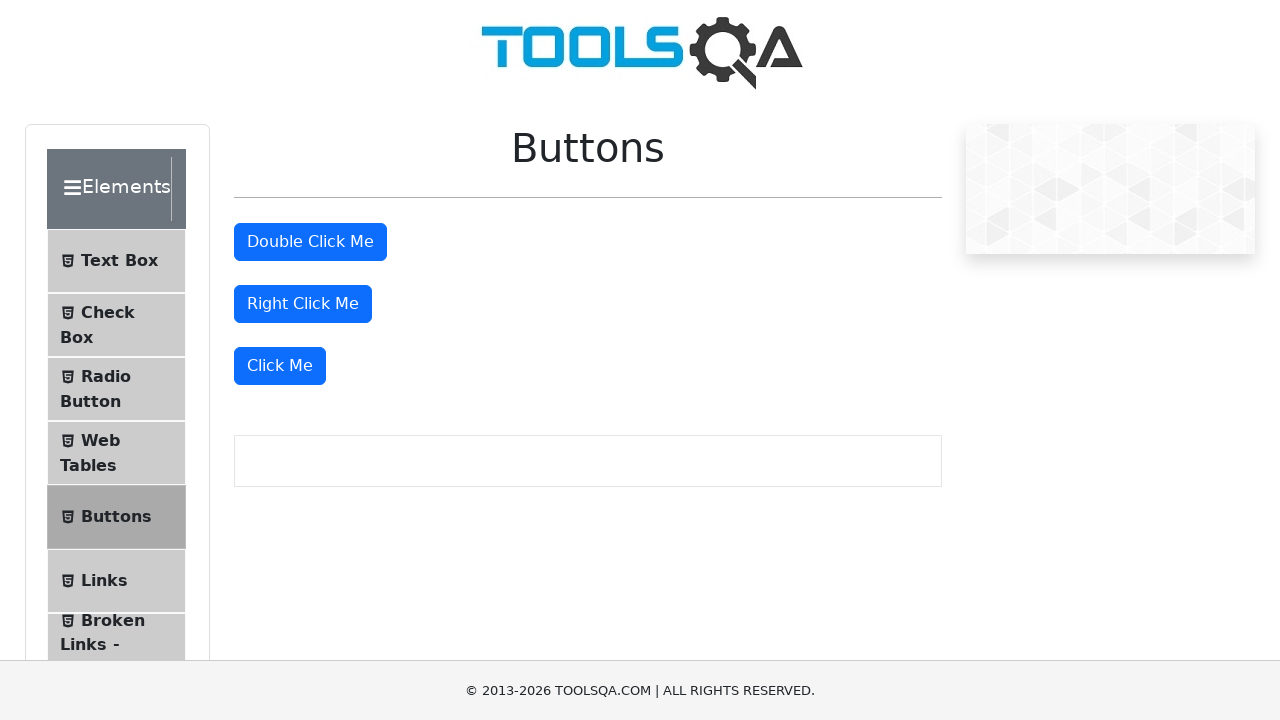

Double-clicked the double click button at (310, 242) on #doubleClickBtn
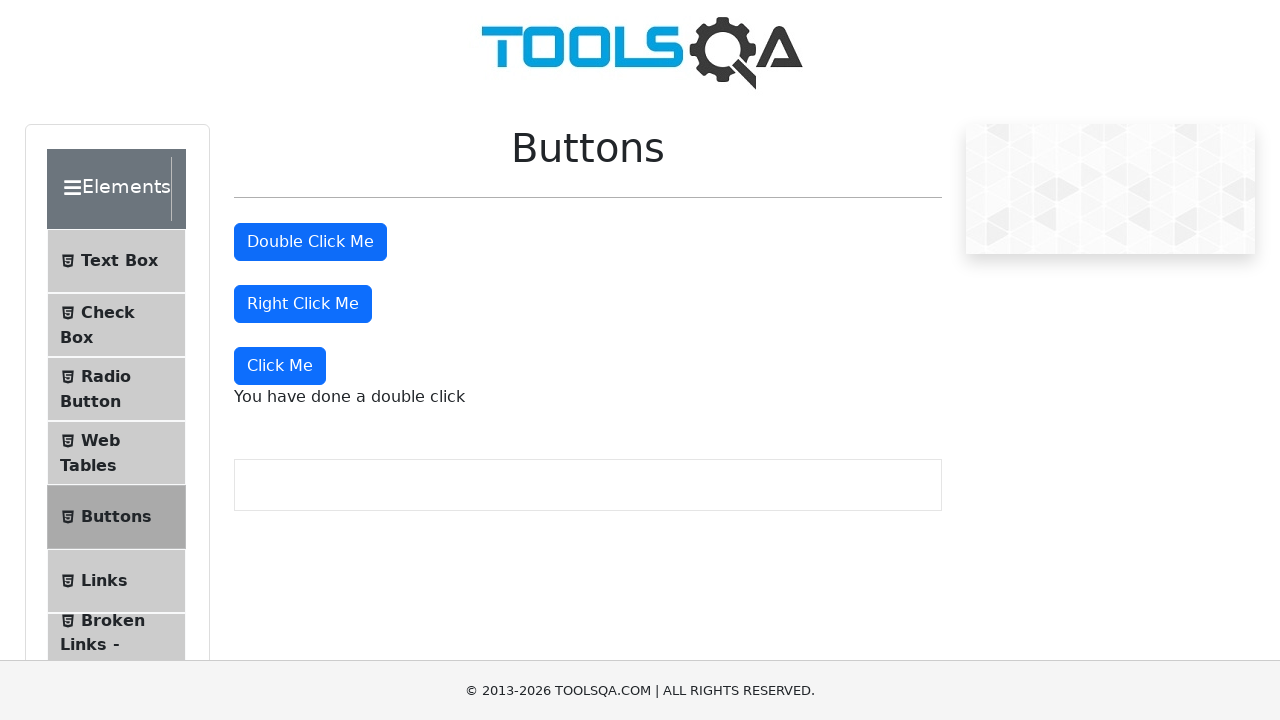

Double-click success message appeared
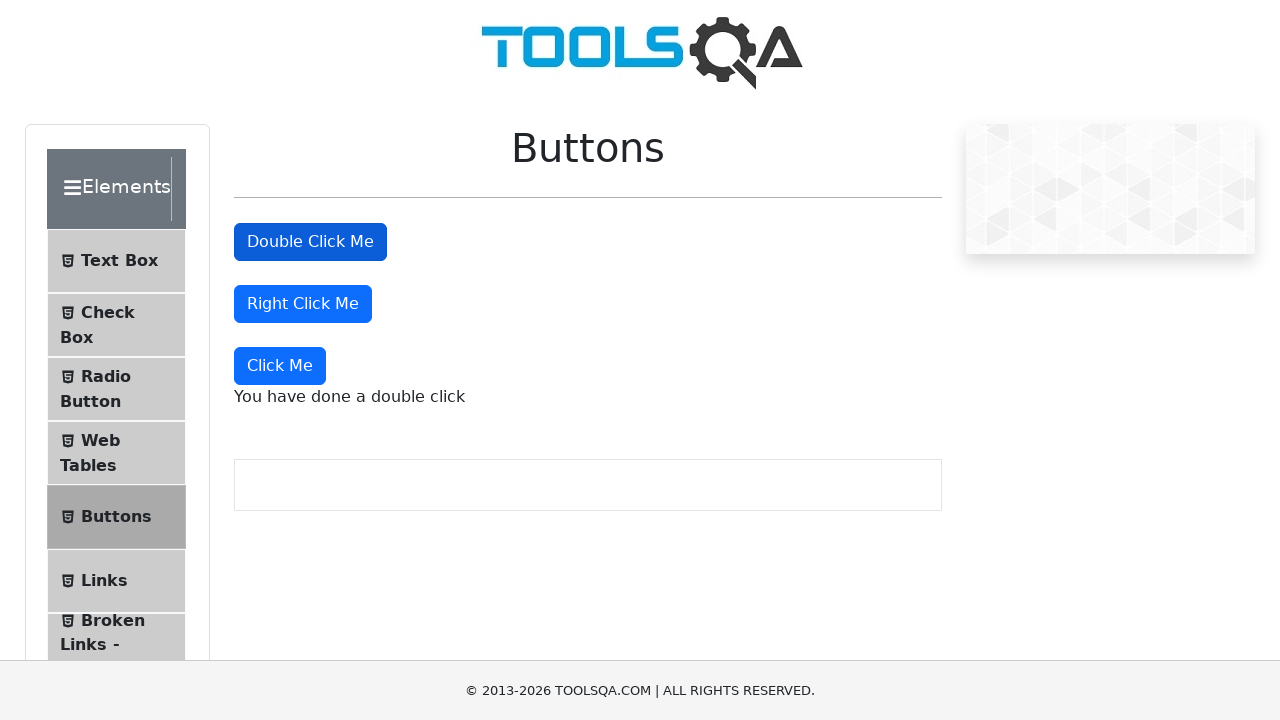

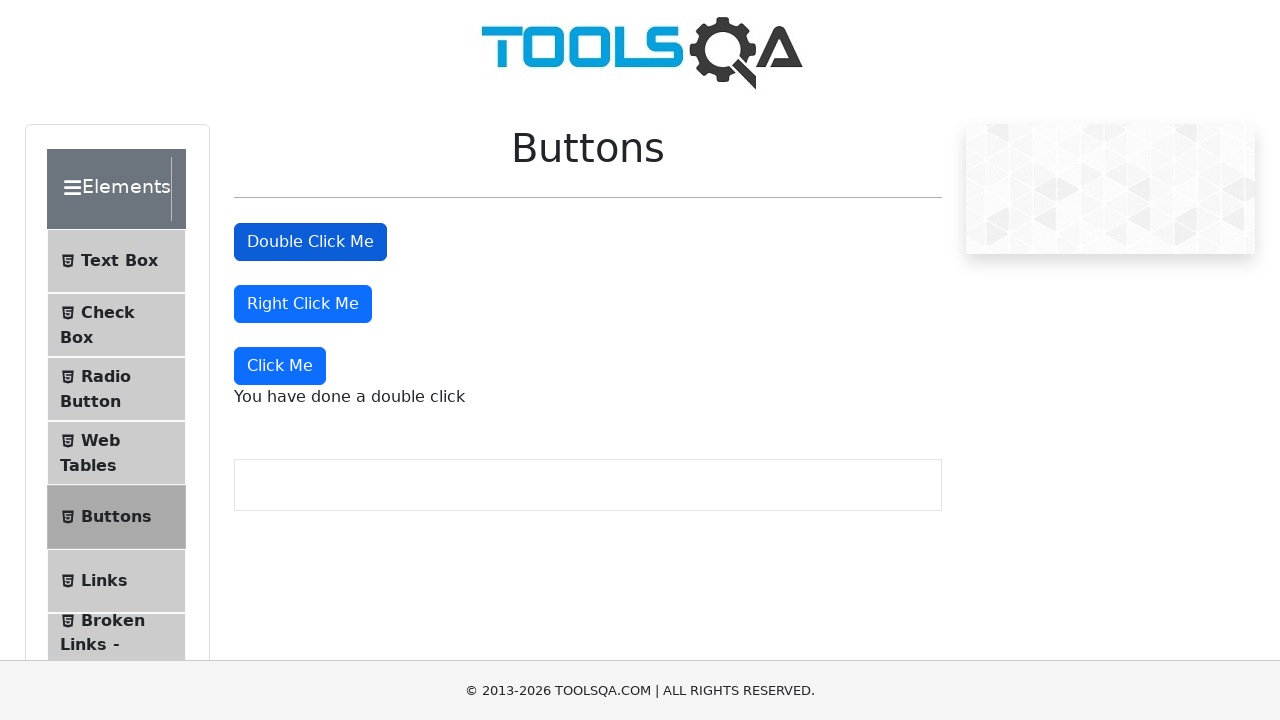